Tests the add/remove elements functionality by clicking the Add Element button, verifying the Delete button appears, clicking Delete, and verifying the page heading remains visible.

Starting URL: https://the-internet.herokuapp.com/add_remove_elements/

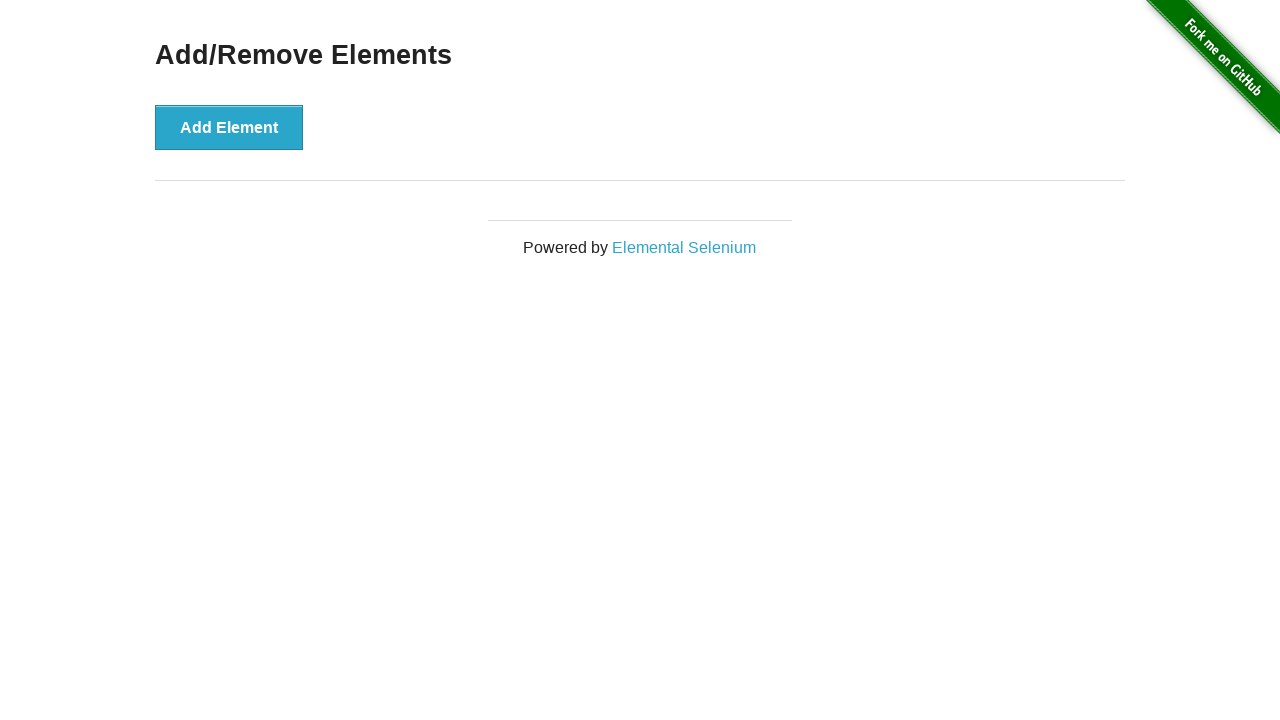

Clicked Add Element button at (229, 127) on xpath=//*[text()='Add Element']
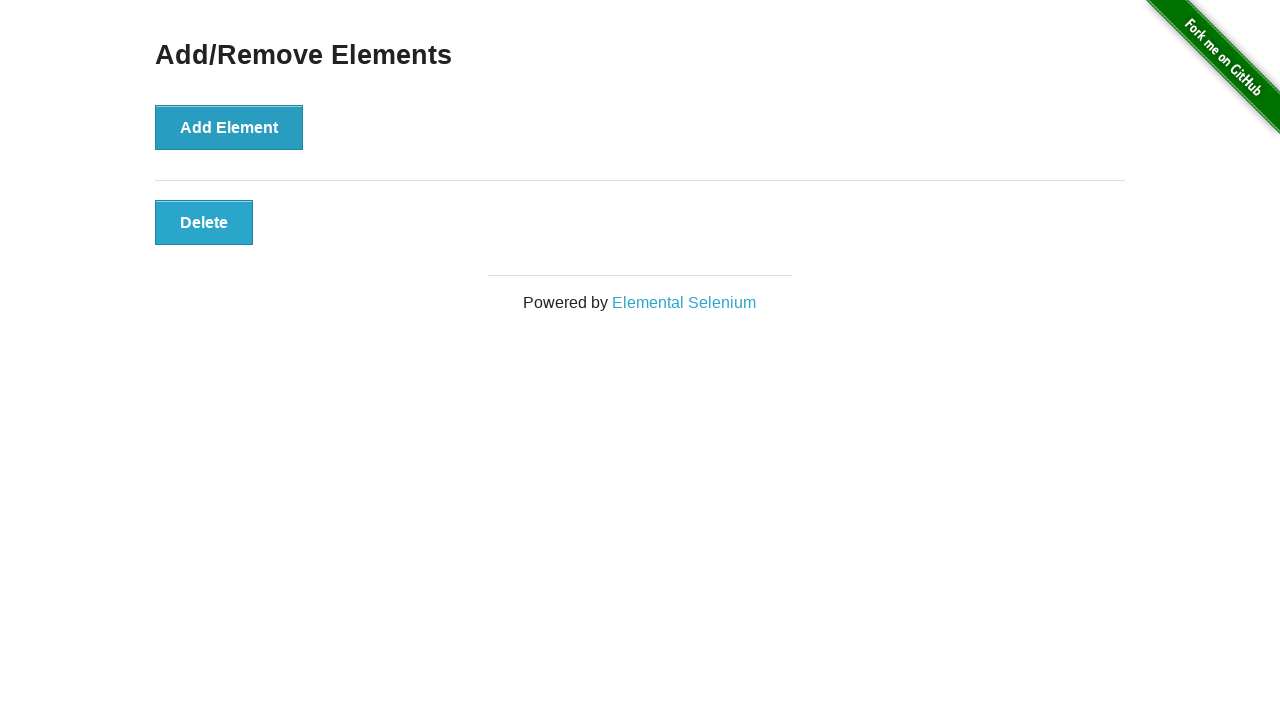

Located Delete button element
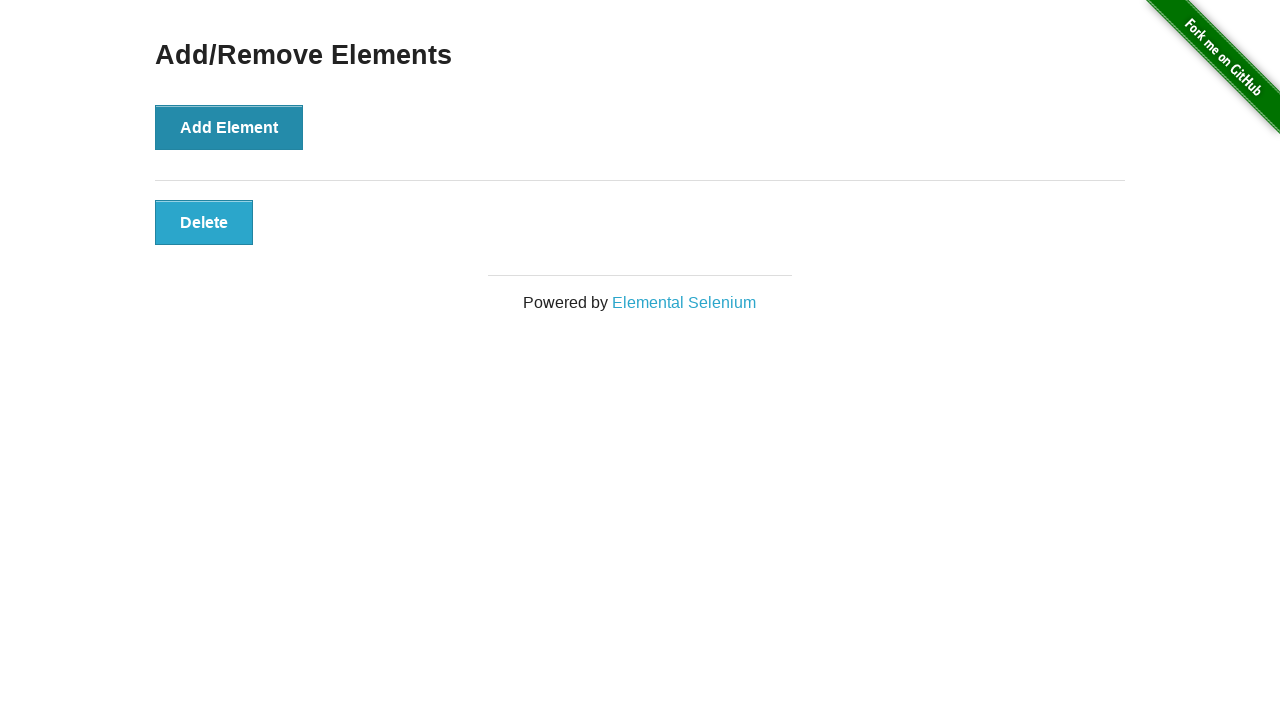

Verified Delete button is visible after adding element
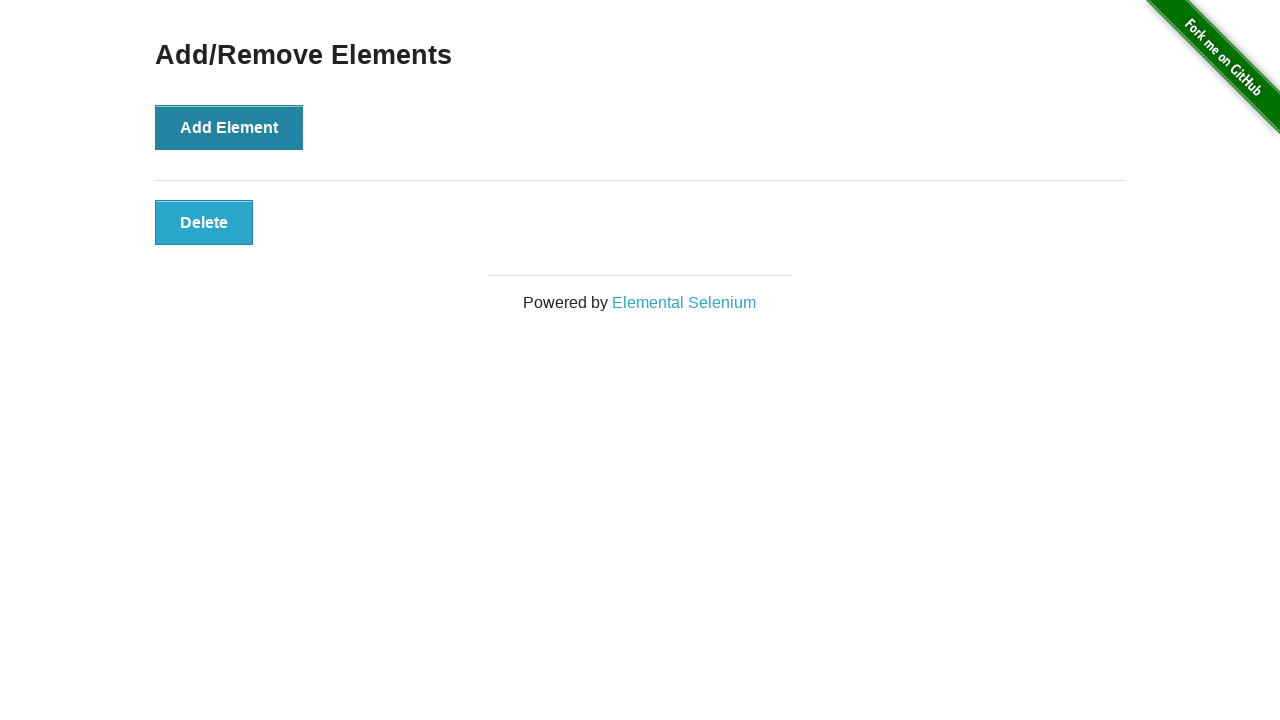

Clicked Delete button to remove element at (204, 222) on .added-manually
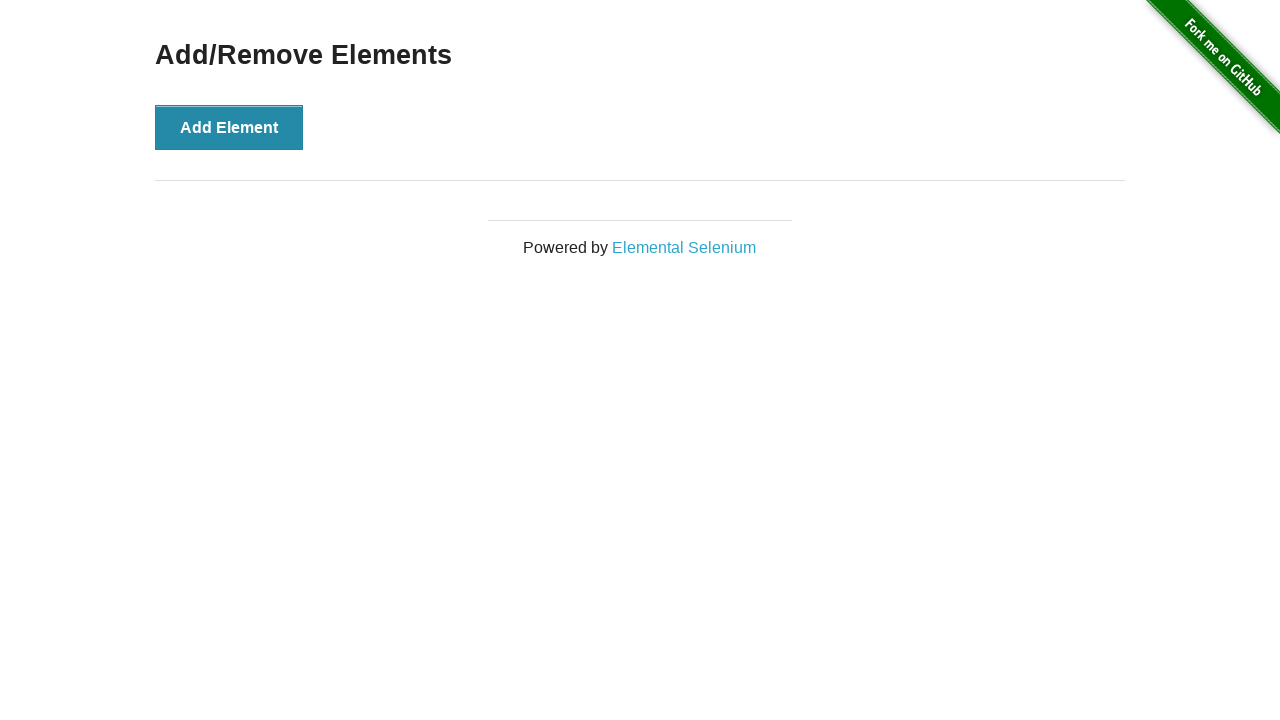

Located Add/Remove Elements heading
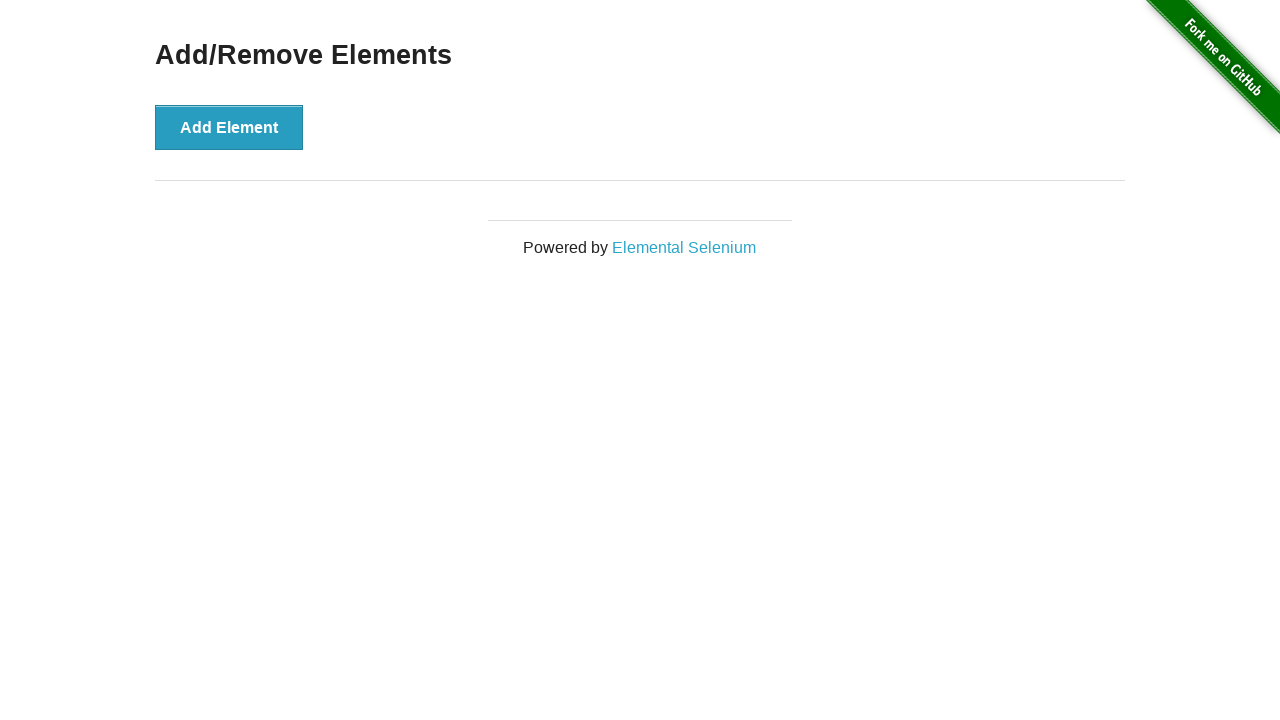

Verified Add/Remove Elements heading remains visible after deleting element
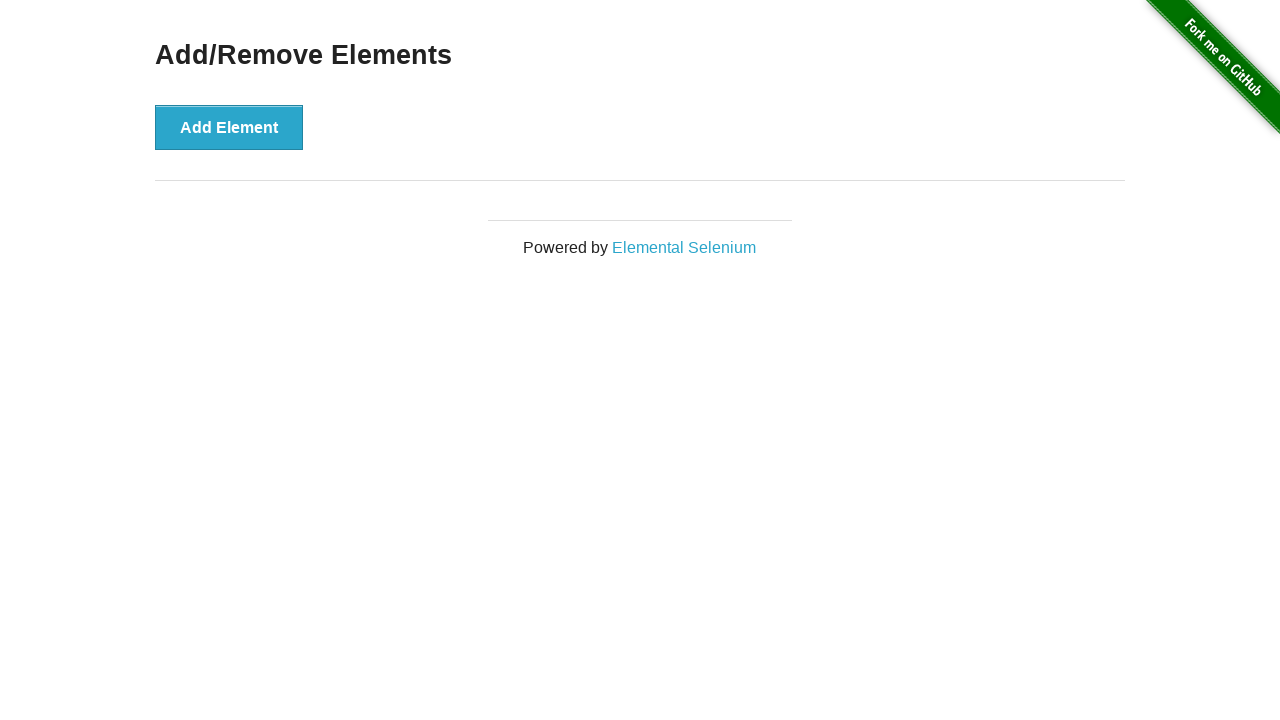

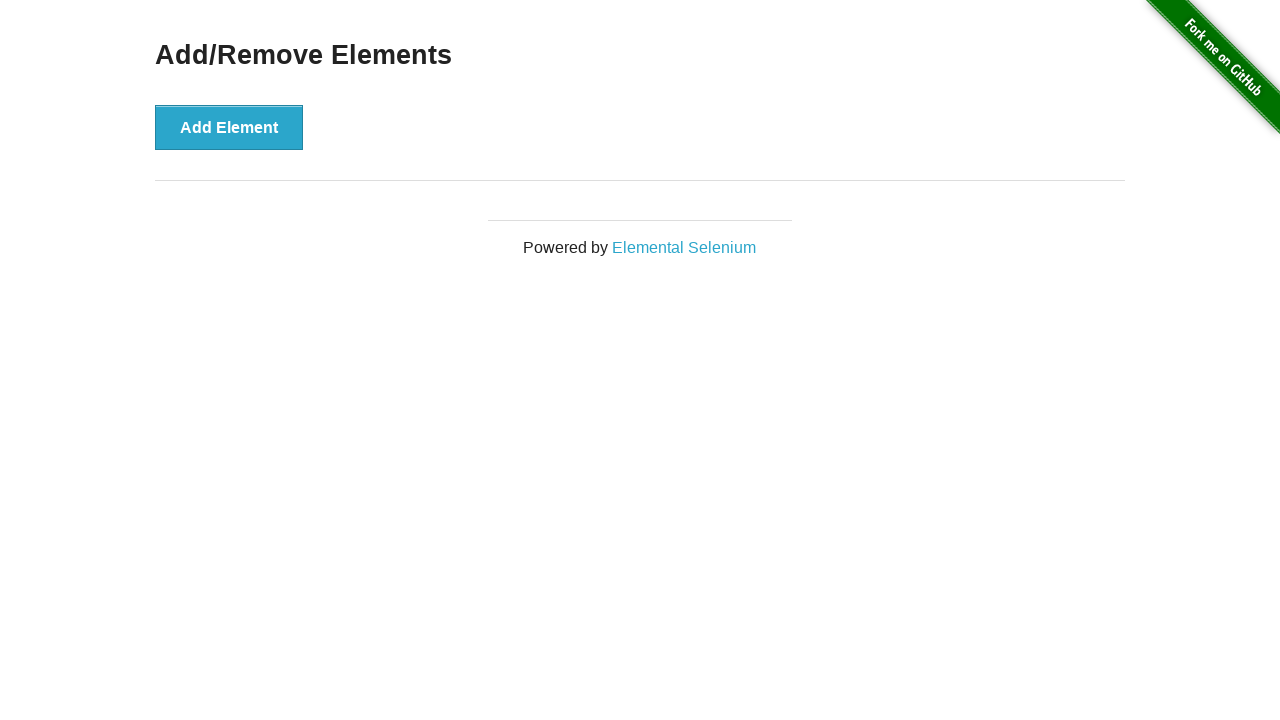